Tests the DeepAI chat interface by entering a message into the chatbox and clicking the submit button to send it.

Starting URL: https://deepai.org/chat

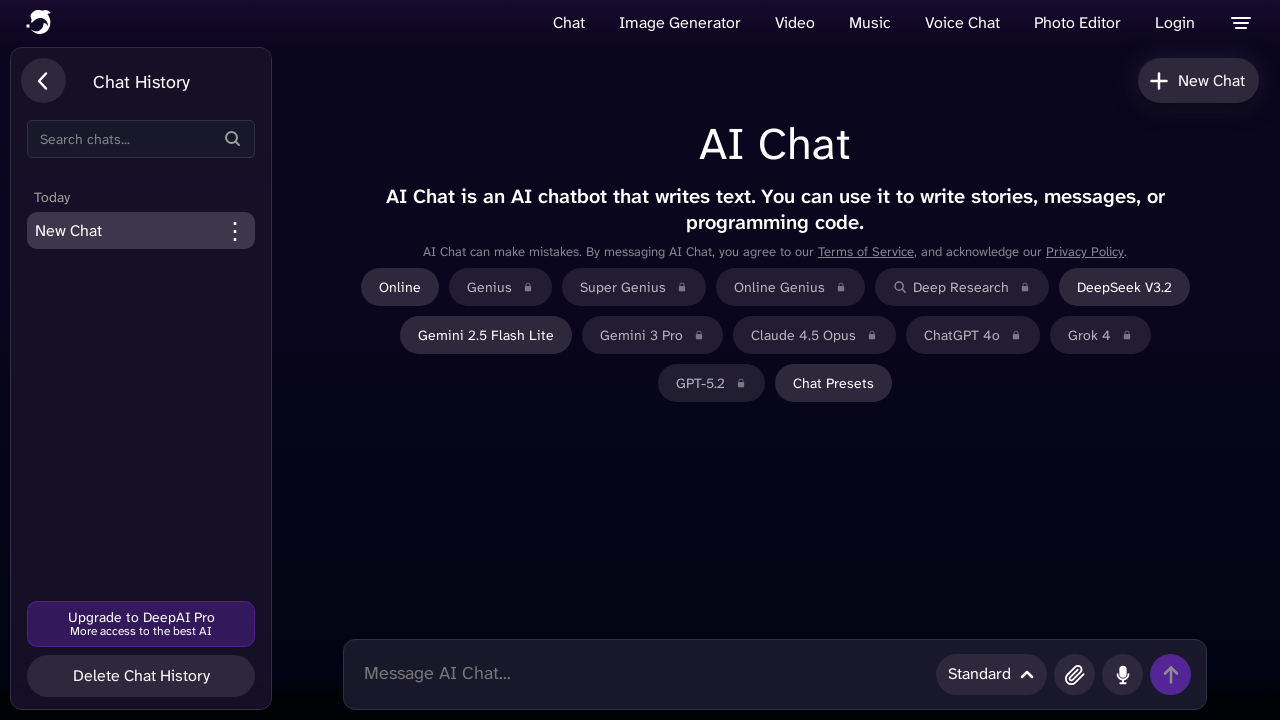

Waited for page to load
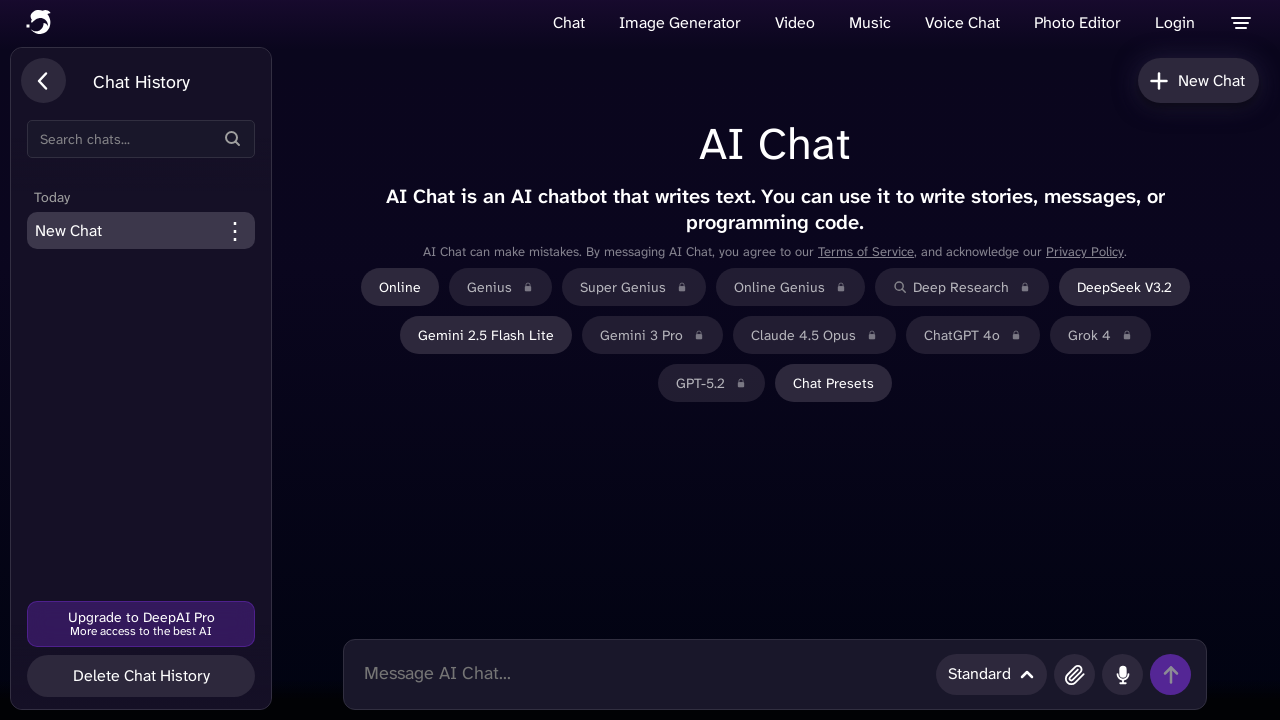

Filled chatbox with test message on .chatbox
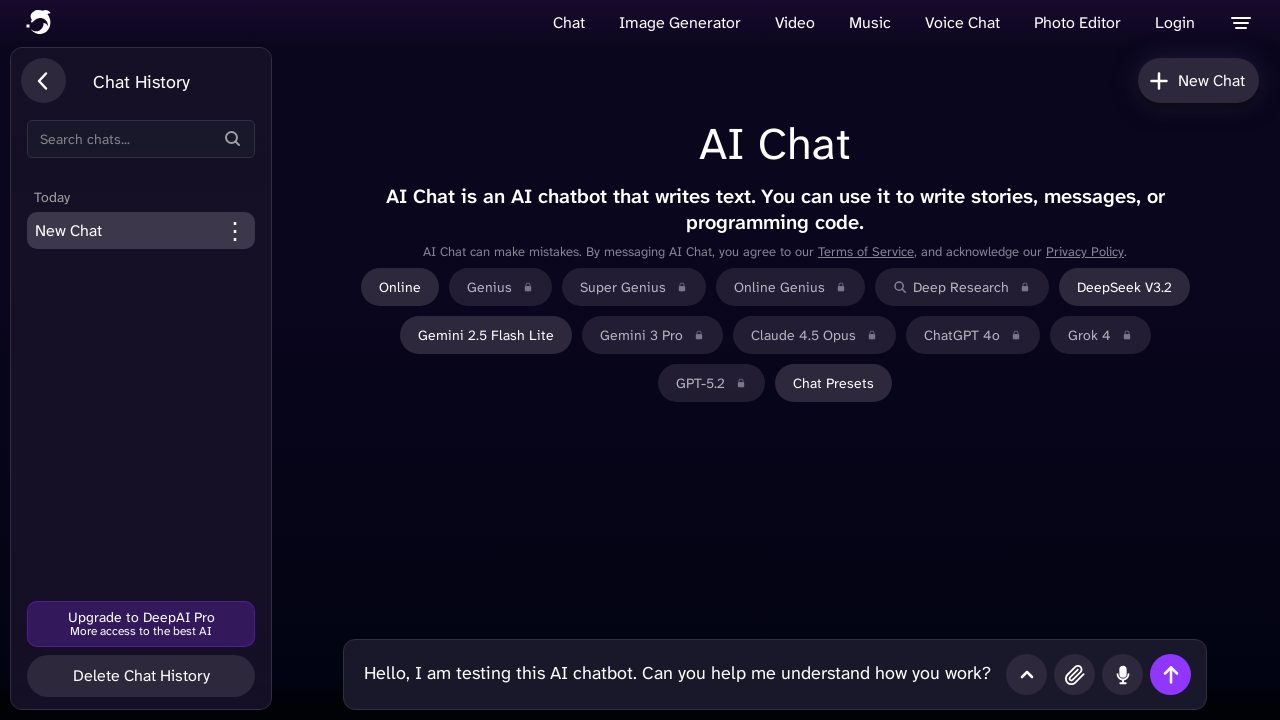

Waited before submitting message
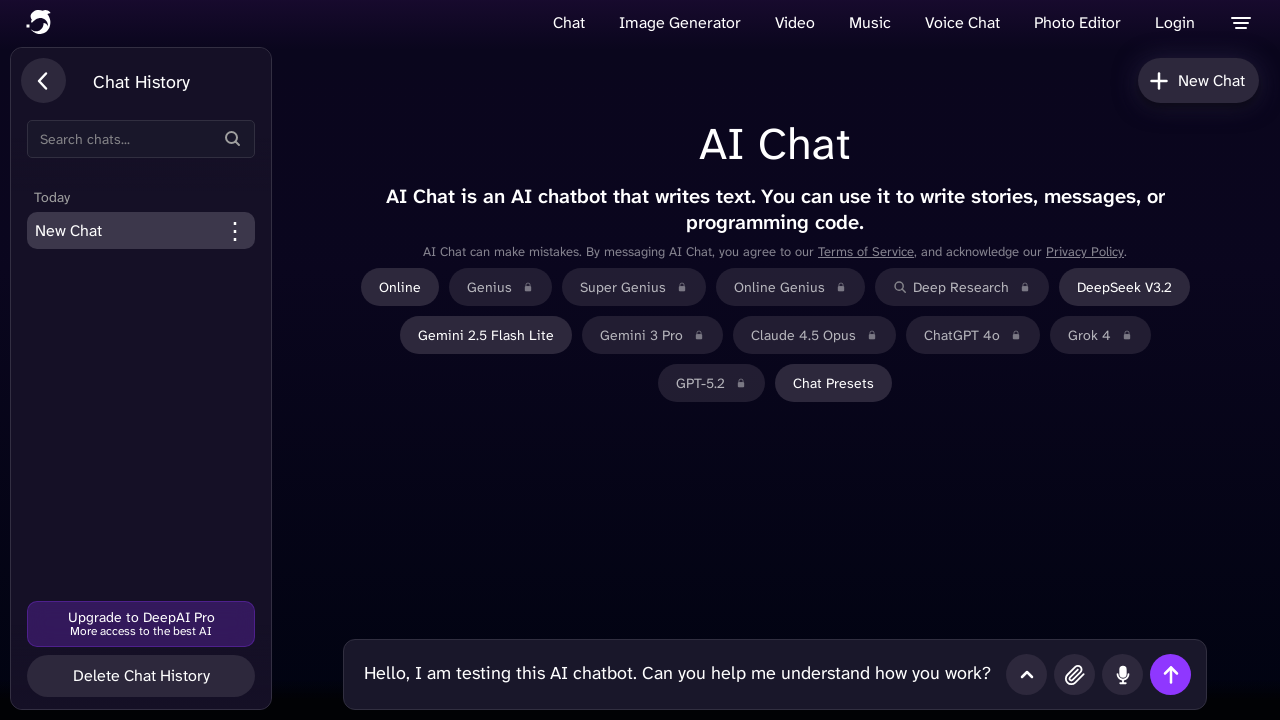

Clicked submit button to send message at (1170, 674) on #chatSubmitButton
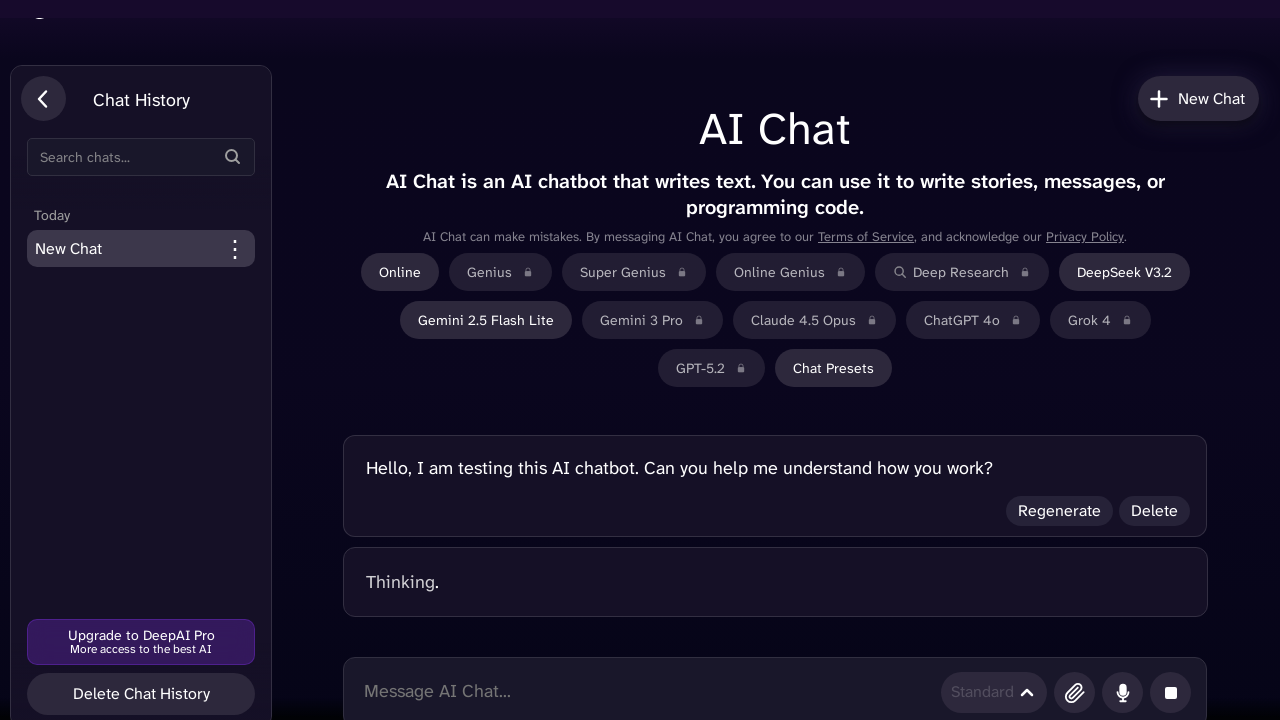

Waited for AI response to start loading
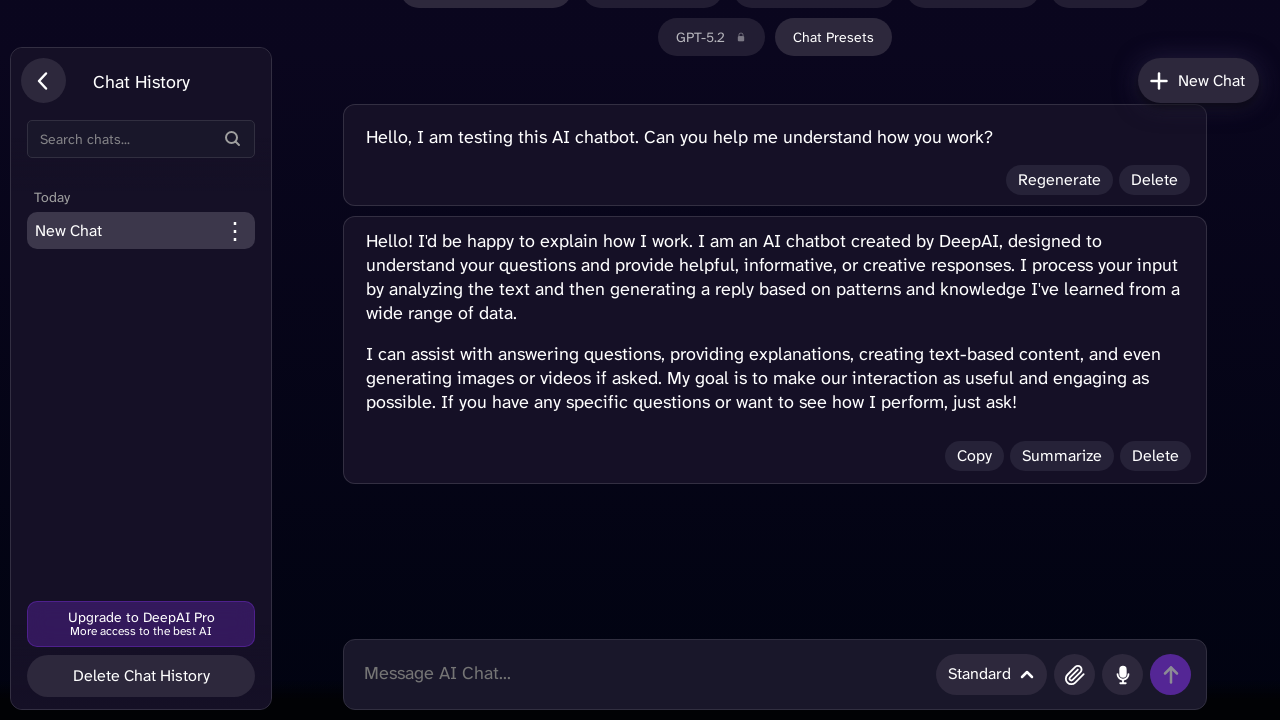

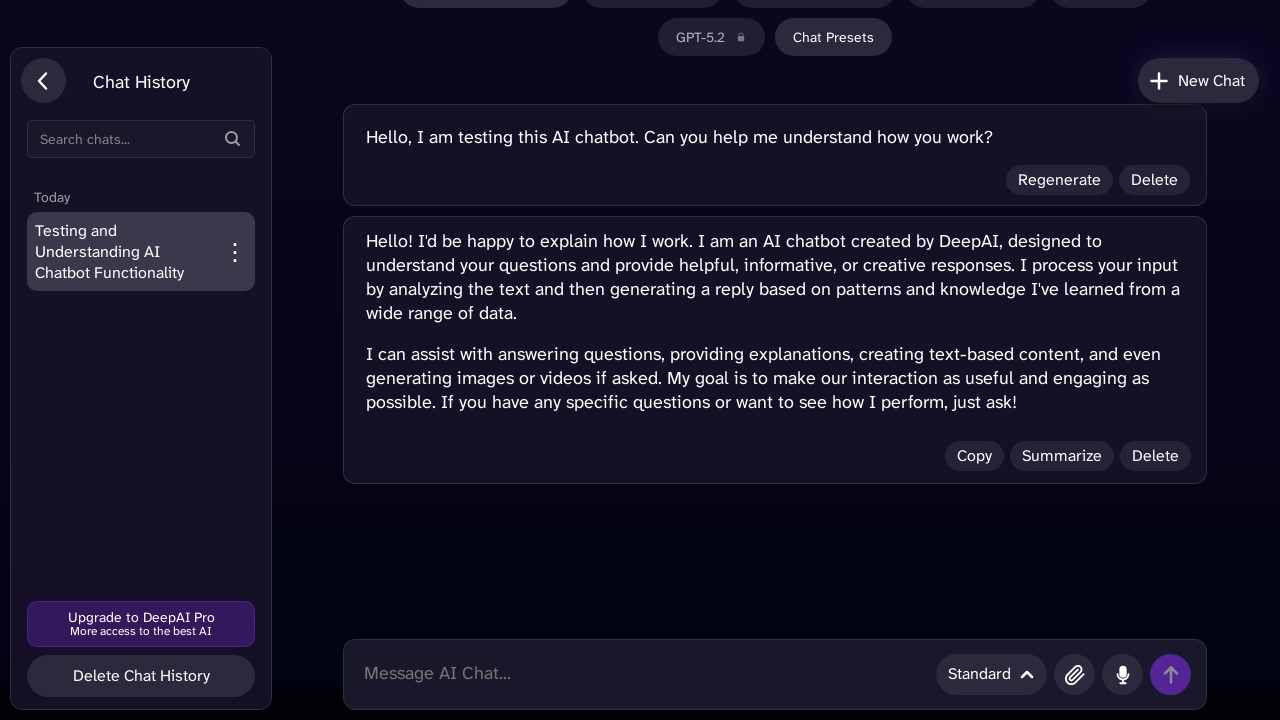